Tests that clicking the "Due" column header sorts the table values in ascending order by verifying the due amounts are ordered from lowest to highest.

Starting URL: http://the-internet.herokuapp.com/tables

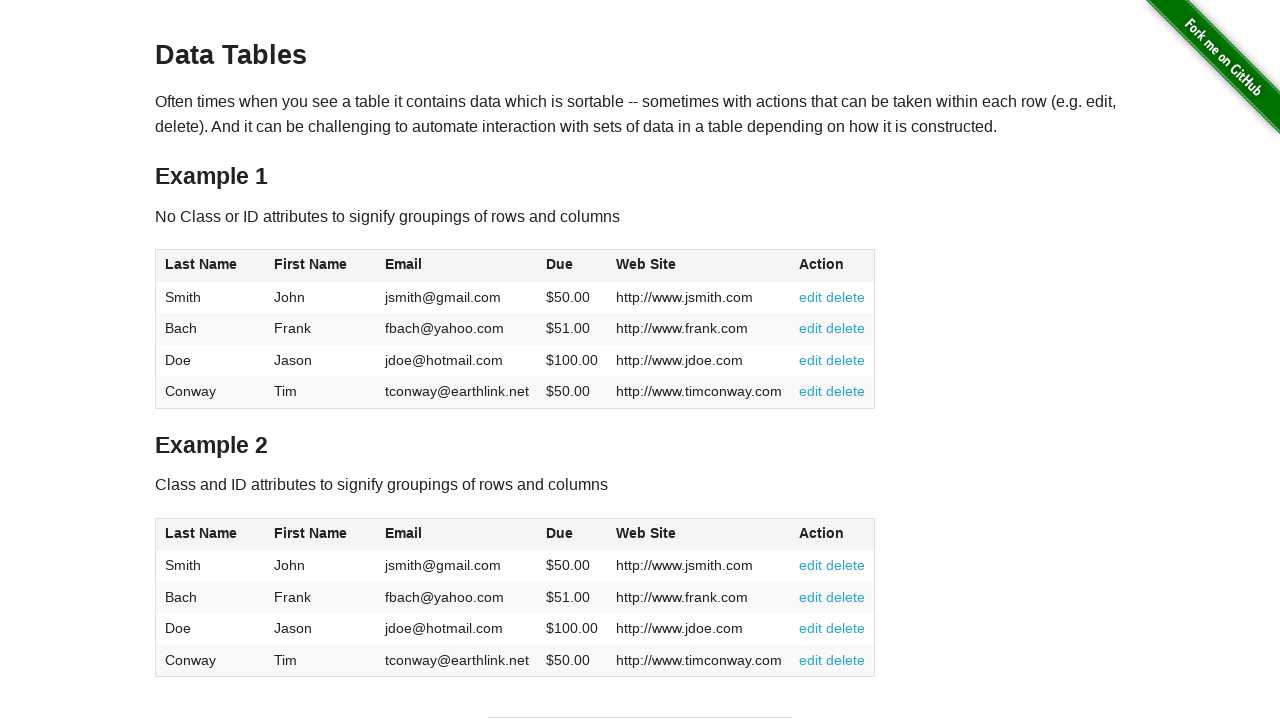

Clicked the Due column header to sort ascending at (572, 266) on #table1 thead tr th:nth-of-type(4)
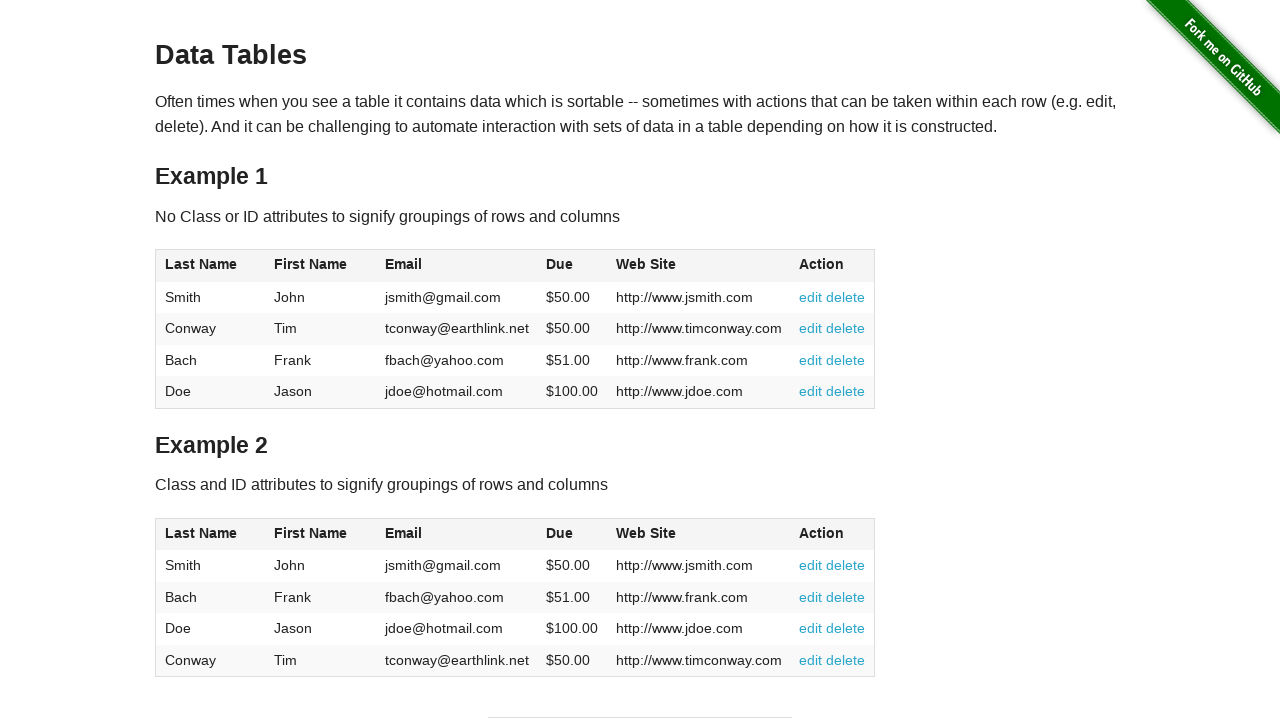

Waited for table Due column to be present
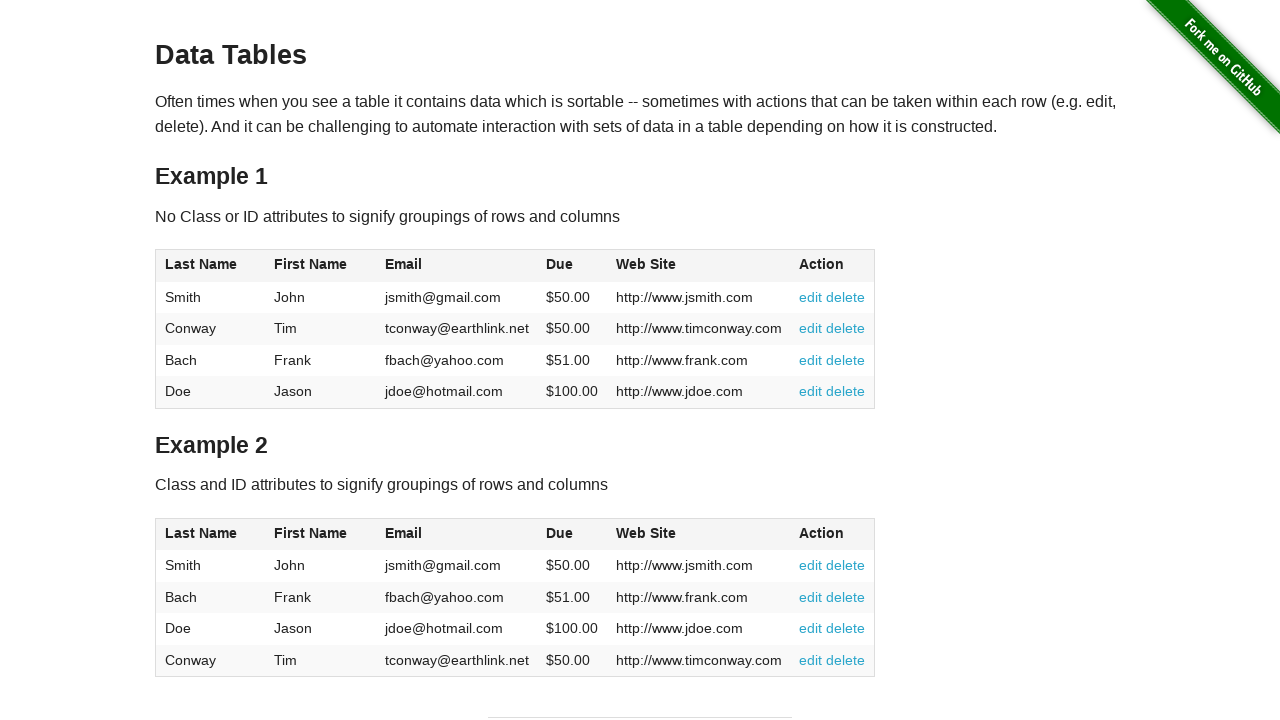

Retrieved all Due column values from the table
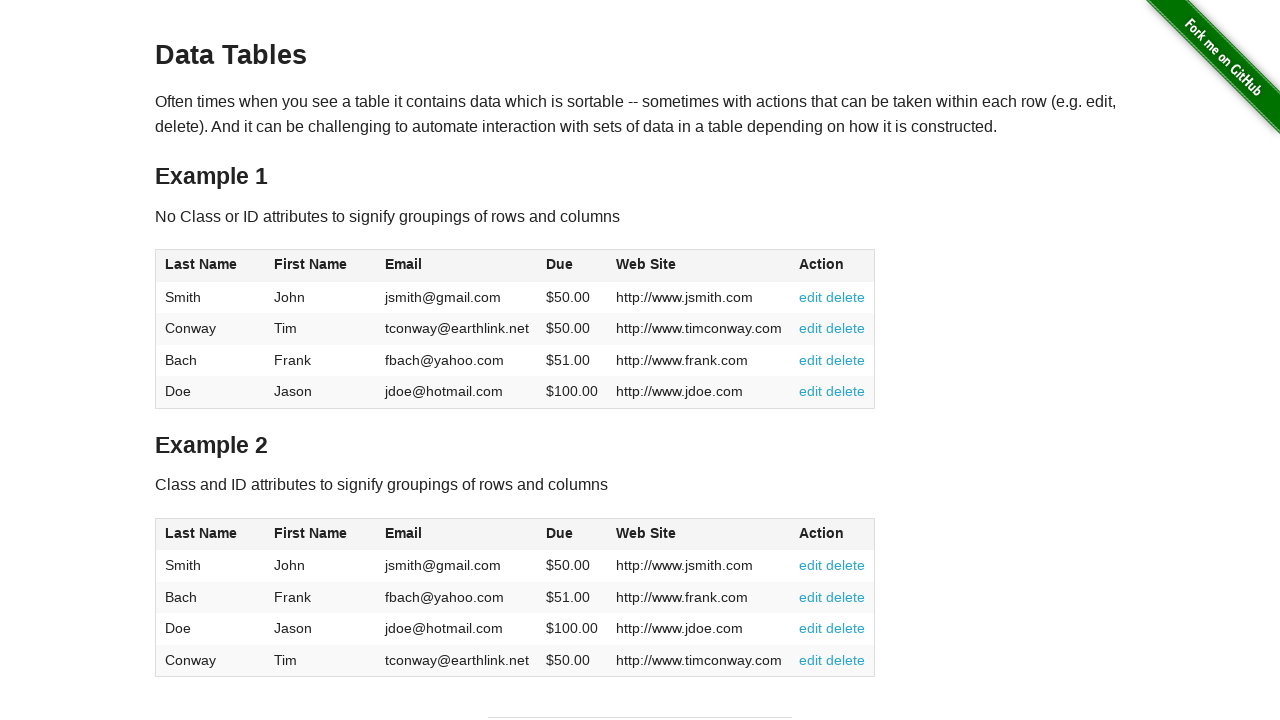

Converted Due values to floats for comparison
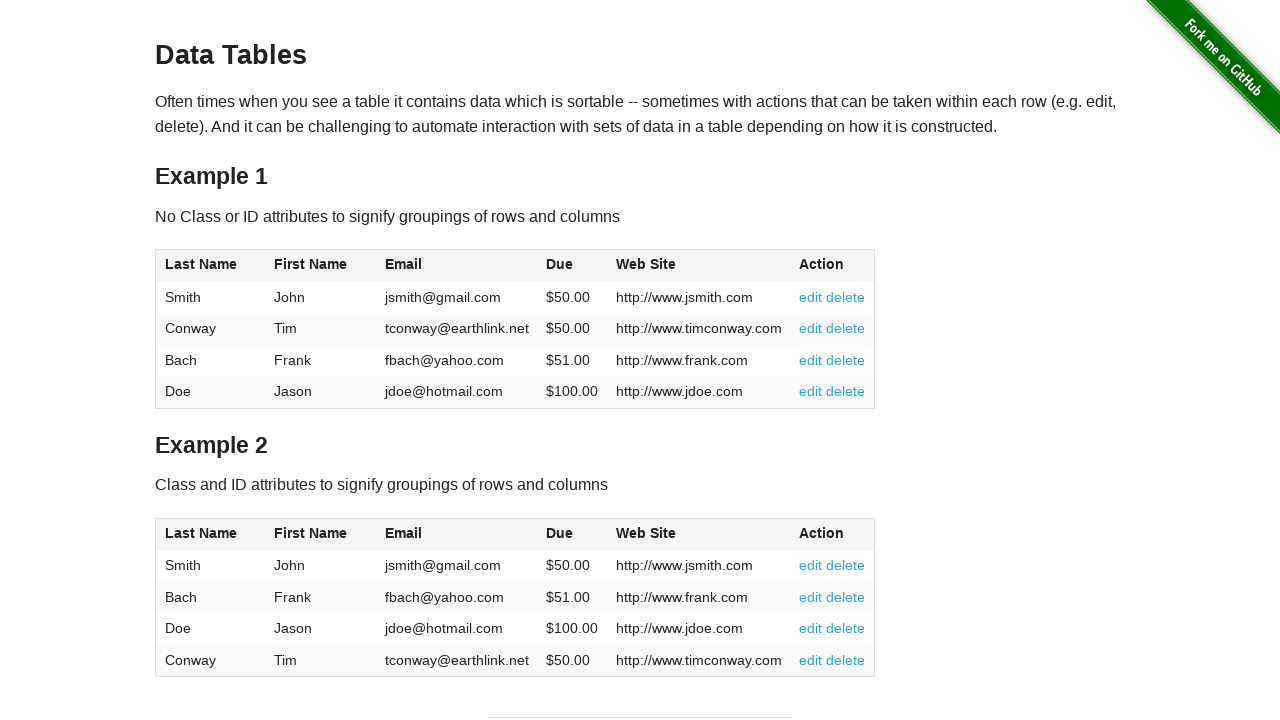

Verified Due column values are sorted in ascending order from lowest to highest
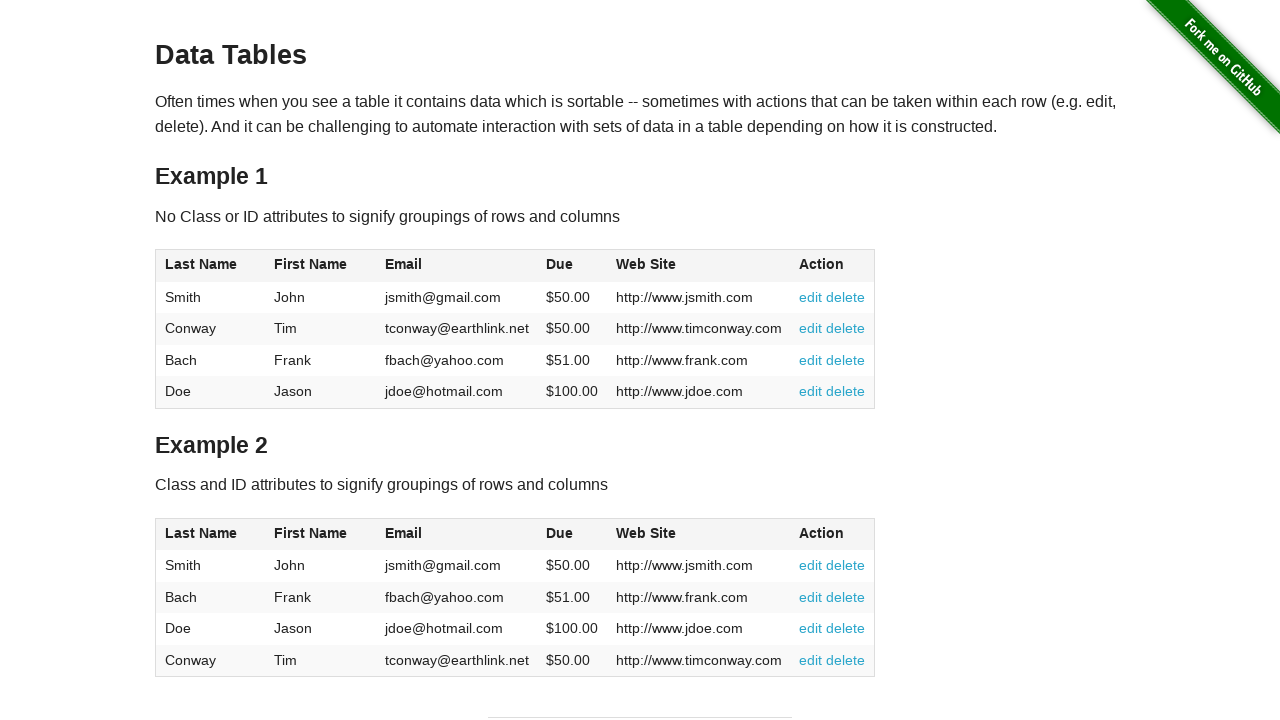

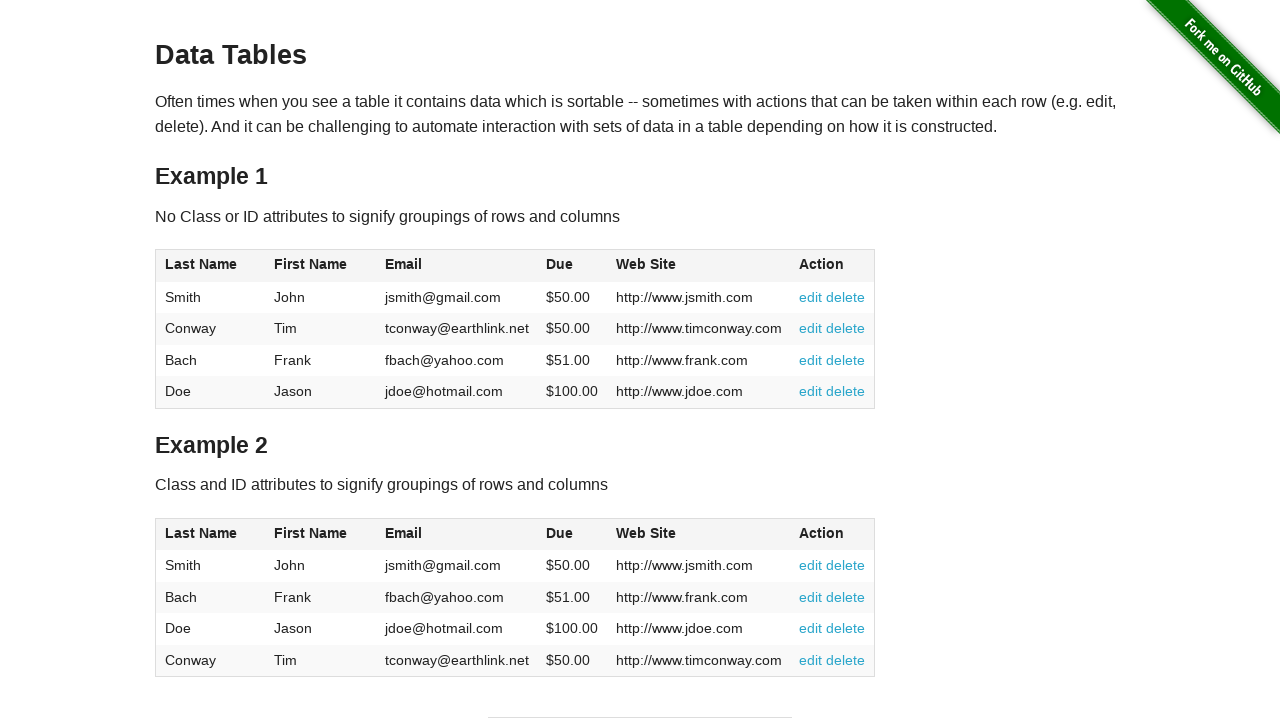